Tests the TodoMVC demo application by adding a new todo item and navigating between Active and Completed views.

Starting URL: https://demo.playwright.dev/todomvc/

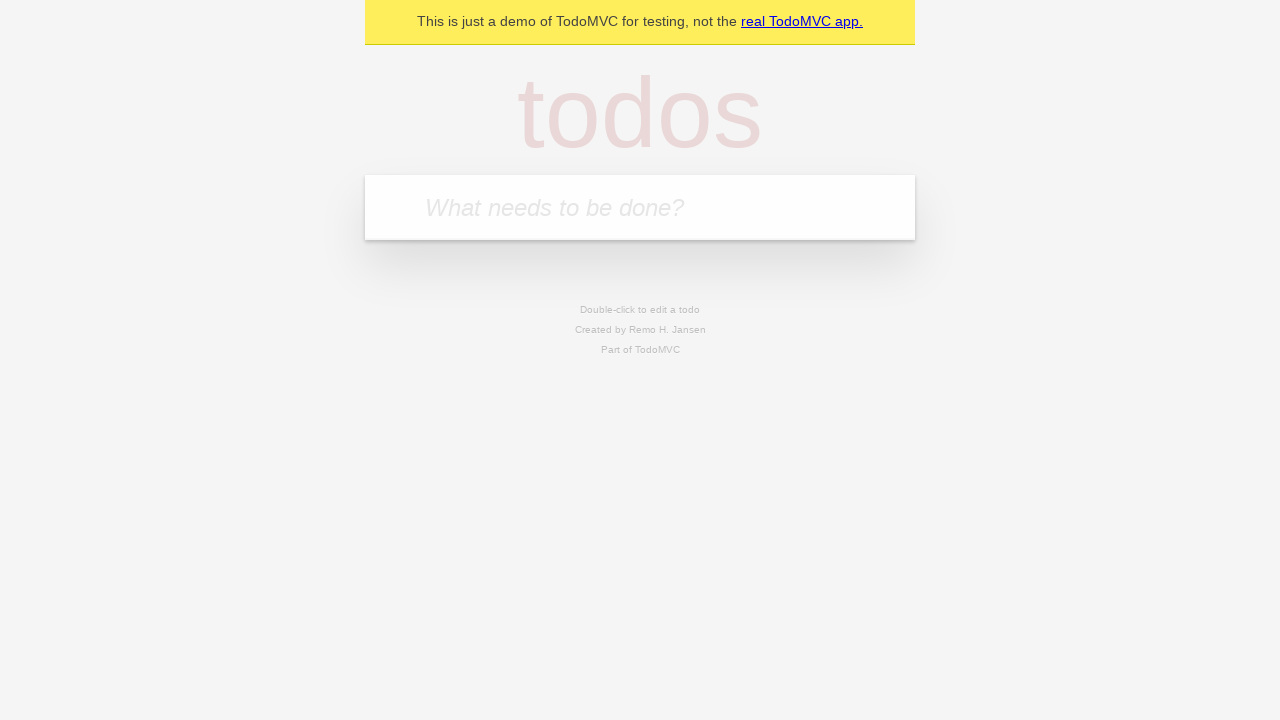

Navigated to TodoMVC demo application
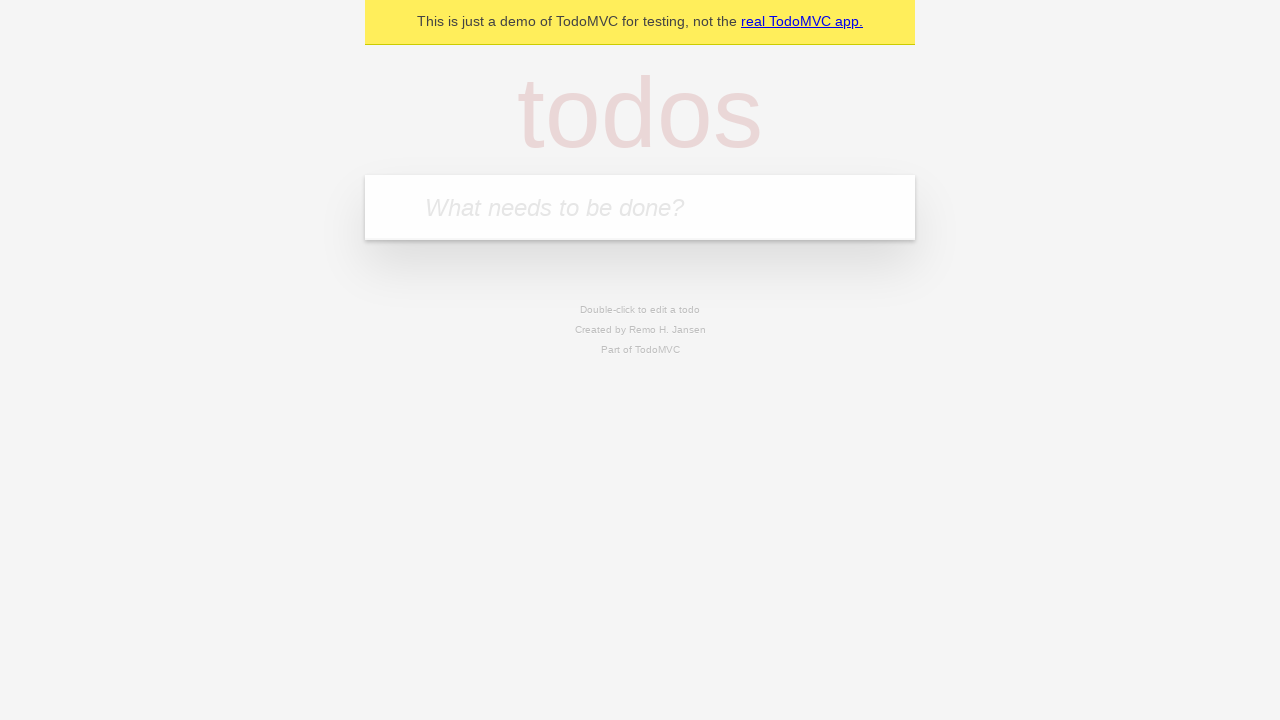

Clicked on the todo input field at (640, 207) on internal:attr=[placeholder="What needs to be done?"i]
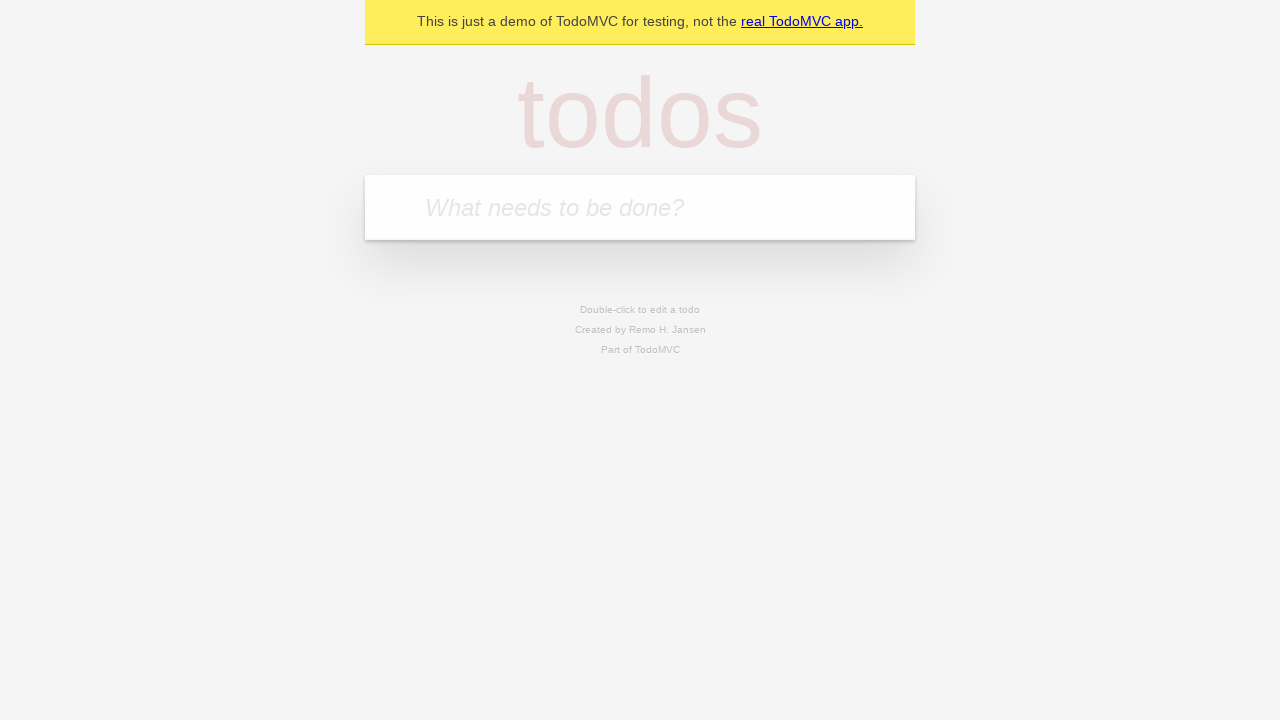

Filled todo input with 'test' on internal:attr=[placeholder="What needs to be done?"i]
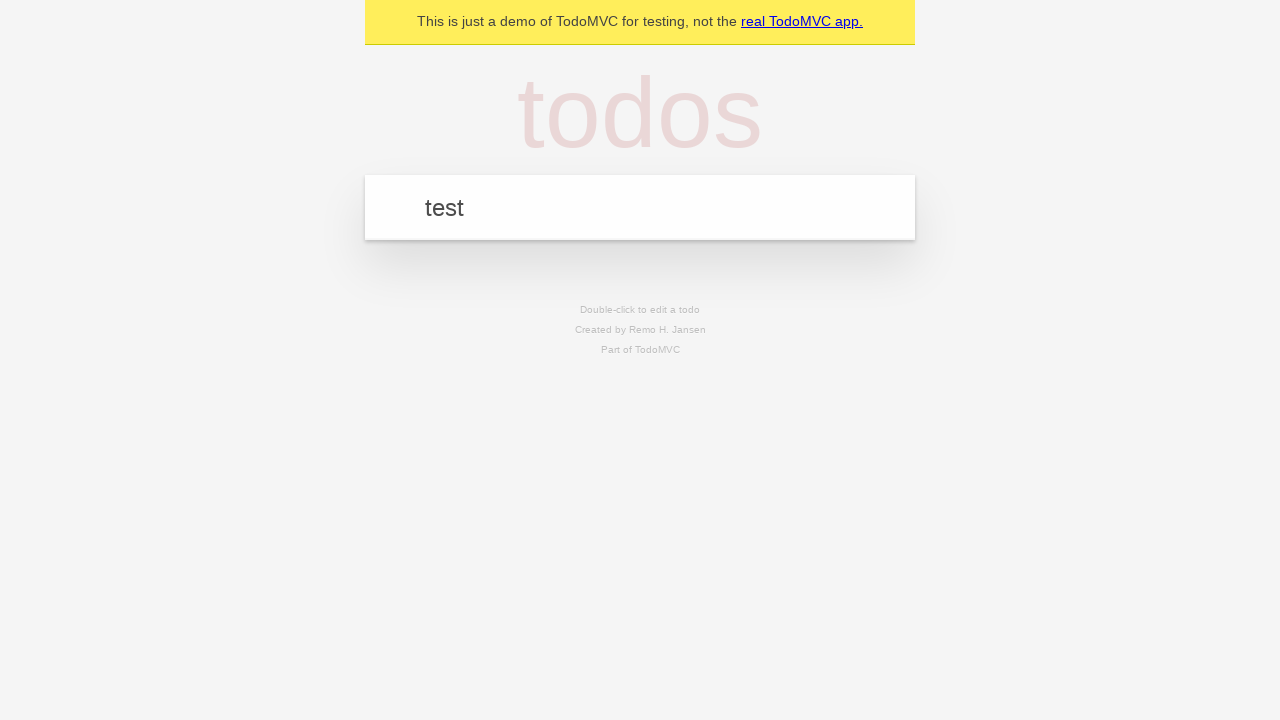

Pressed Enter to add the todo item on internal:attr=[placeholder="What needs to be done?"i]
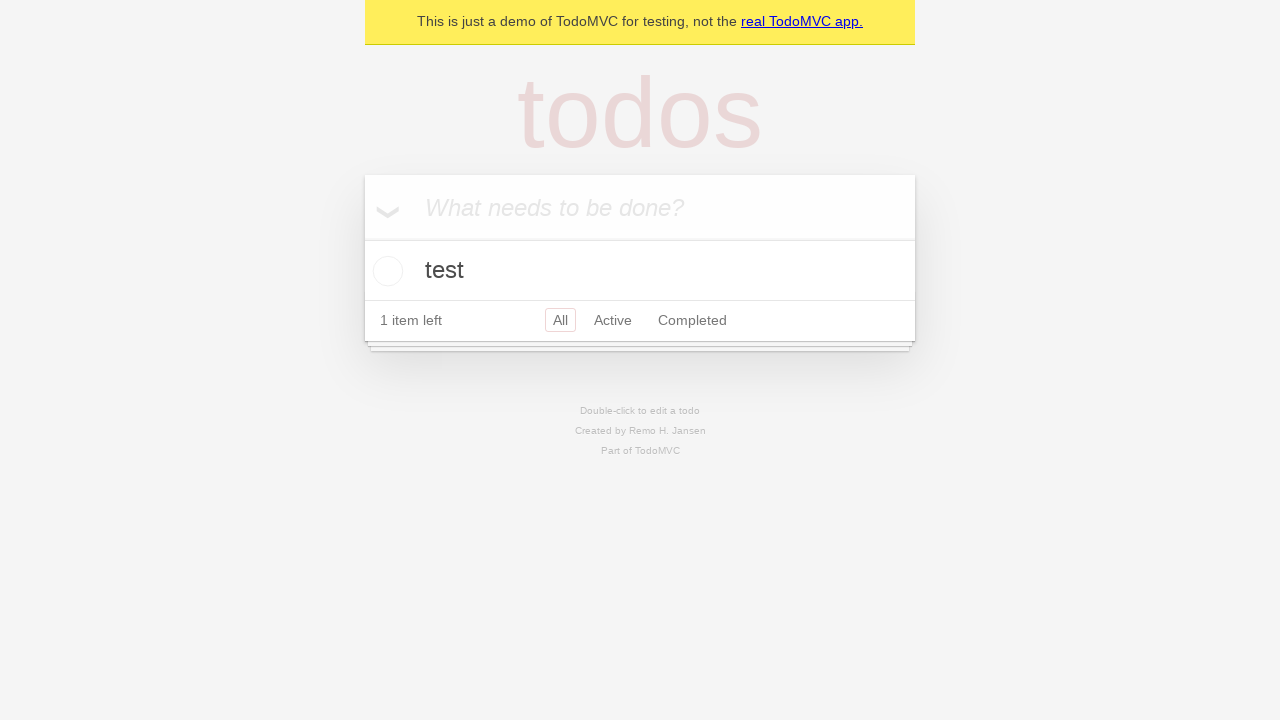

Navigated to Active filter view at (613, 320) on internal:role=link[name="Active"i]
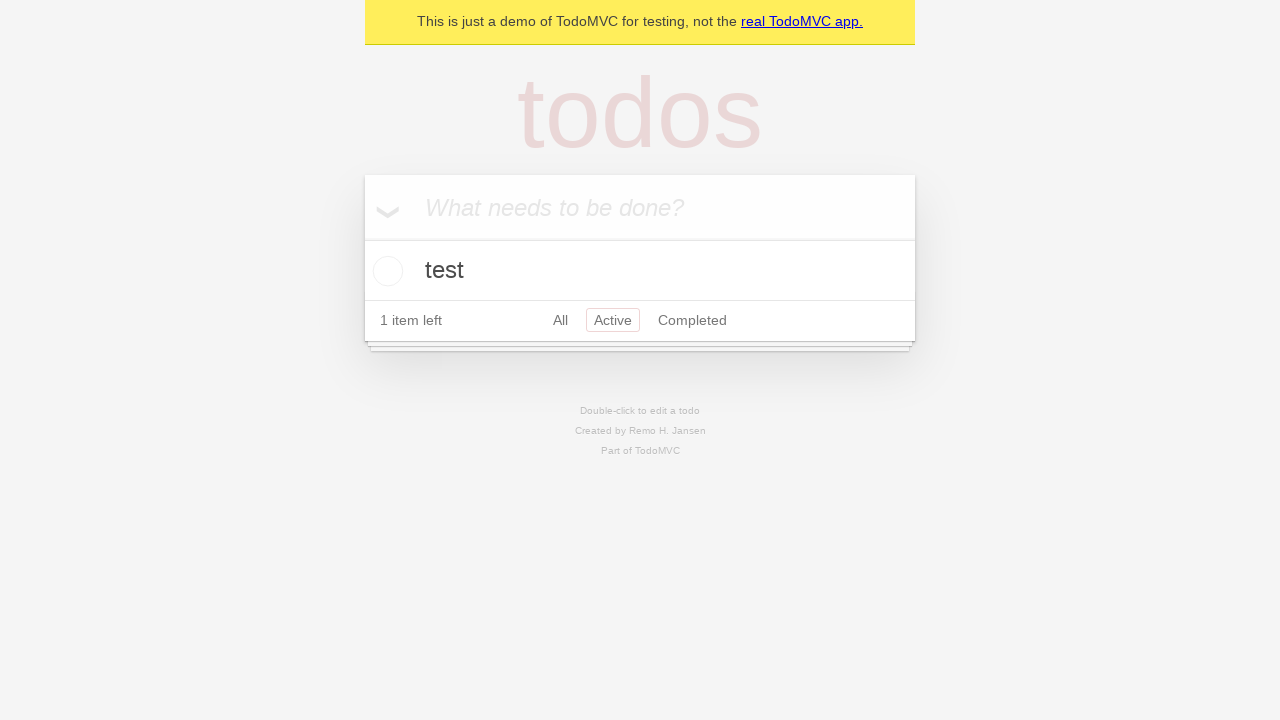

Navigated to Completed filter view at (692, 320) on internal:role=link[name="Completed"i]
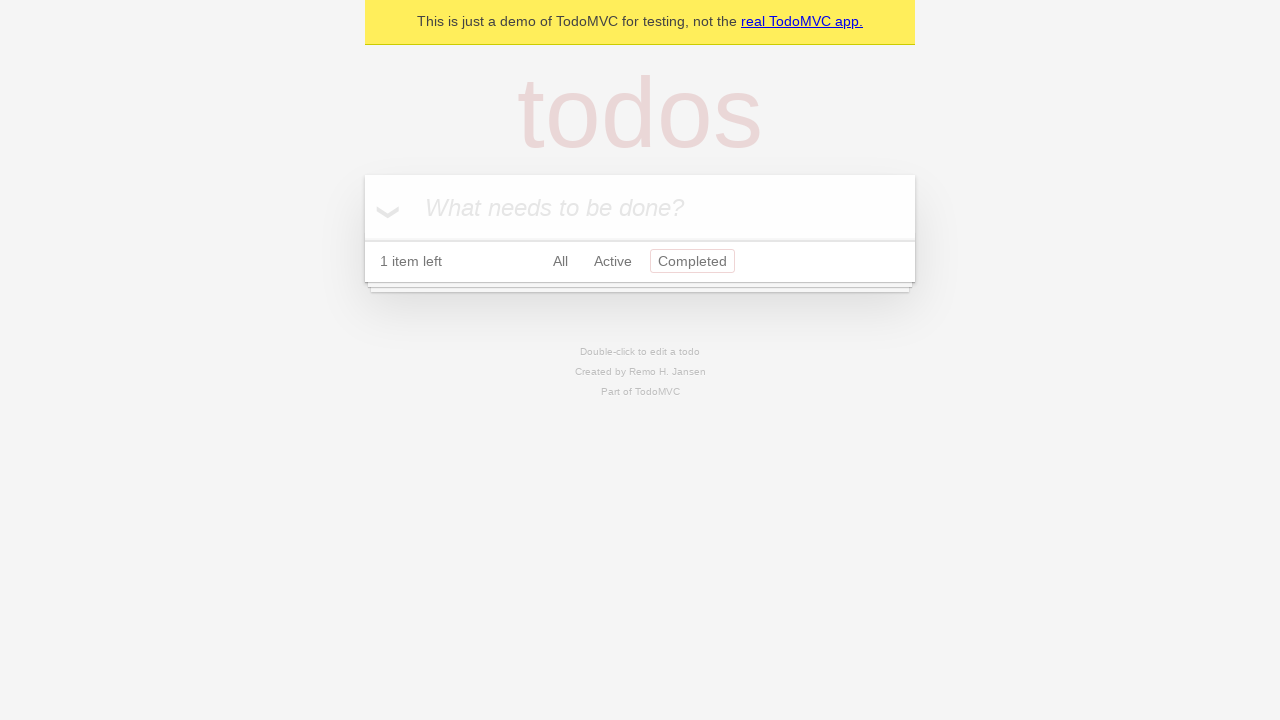

Clicked on the filter area showing All Active Completed at (640, 262) on internal:text="All Active Completed"i
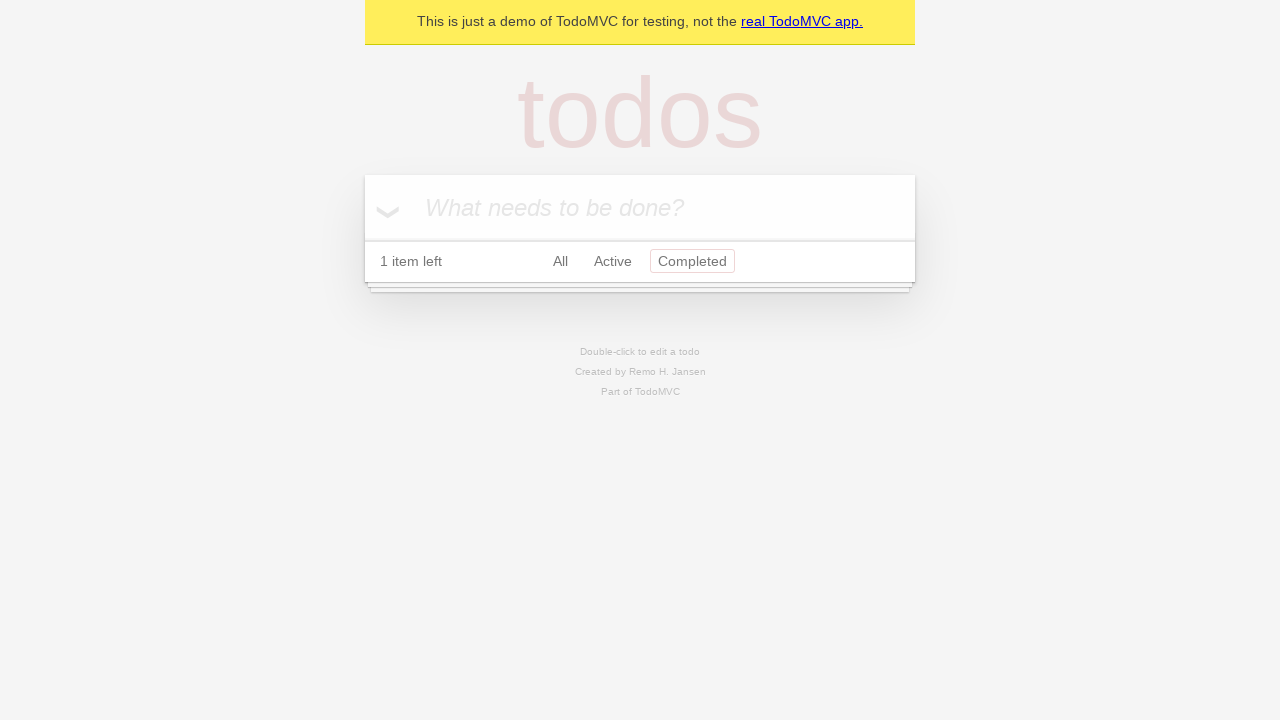

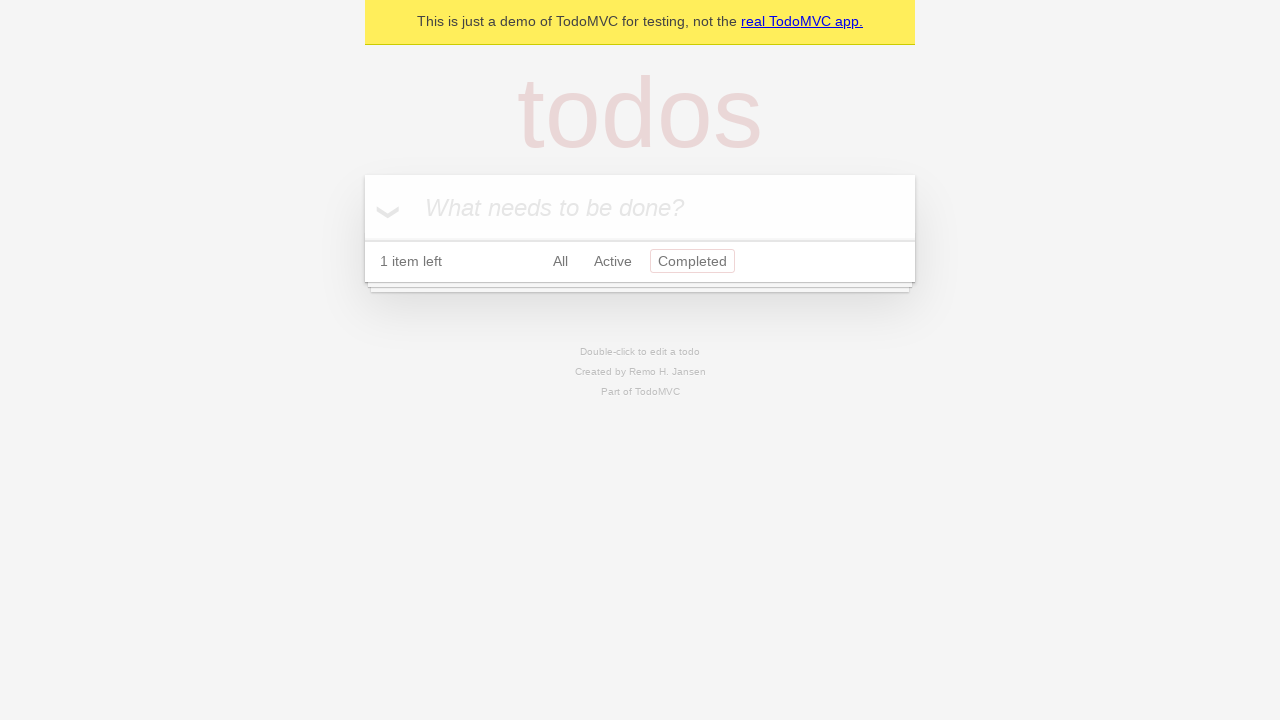